Tests drag and drop functionality on jQuery UI demo page by dragging an element to a drop target

Starting URL: https://jqueryui.com/droppable/

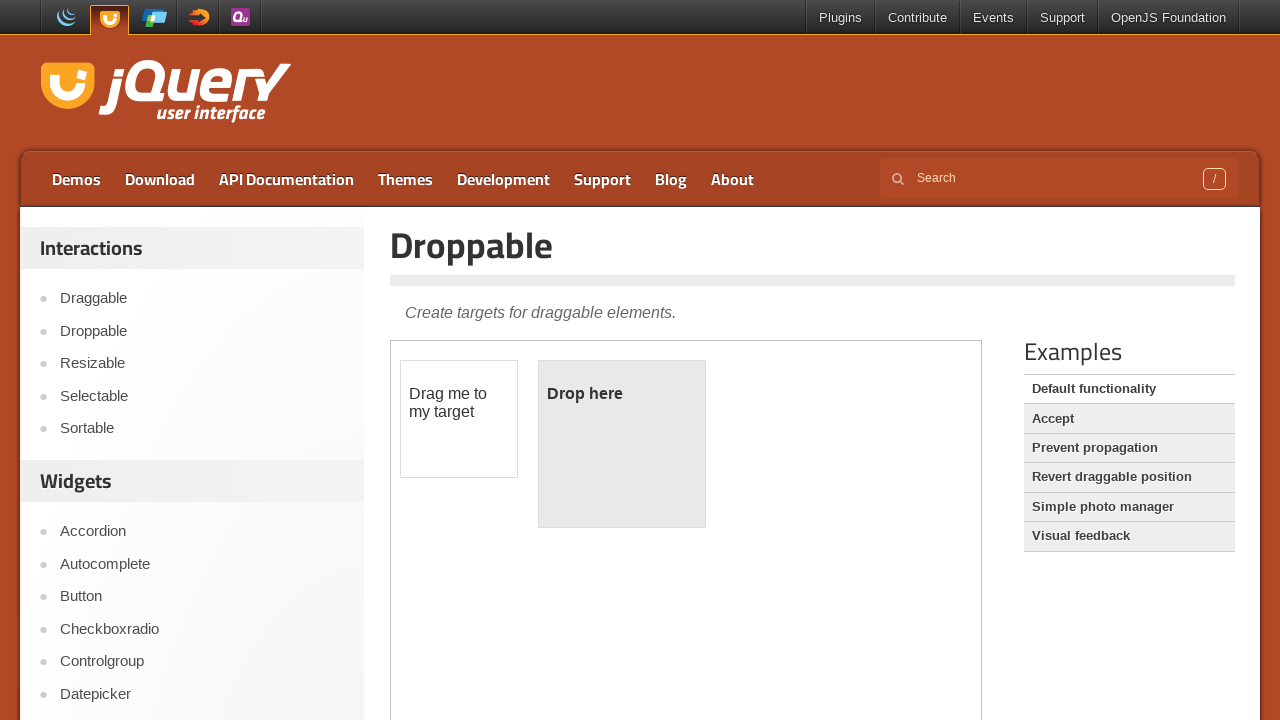

Navigated to jQuery UI droppable demo page
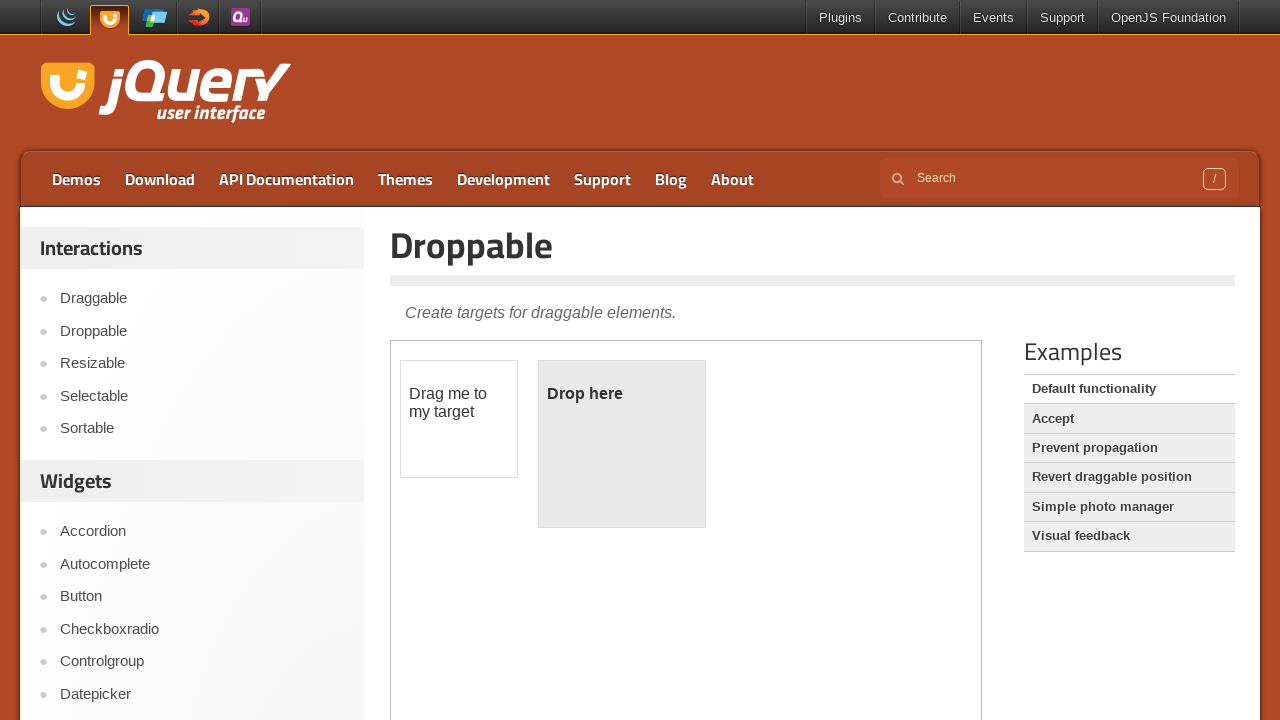

Located demo frame containing drag and drop elements
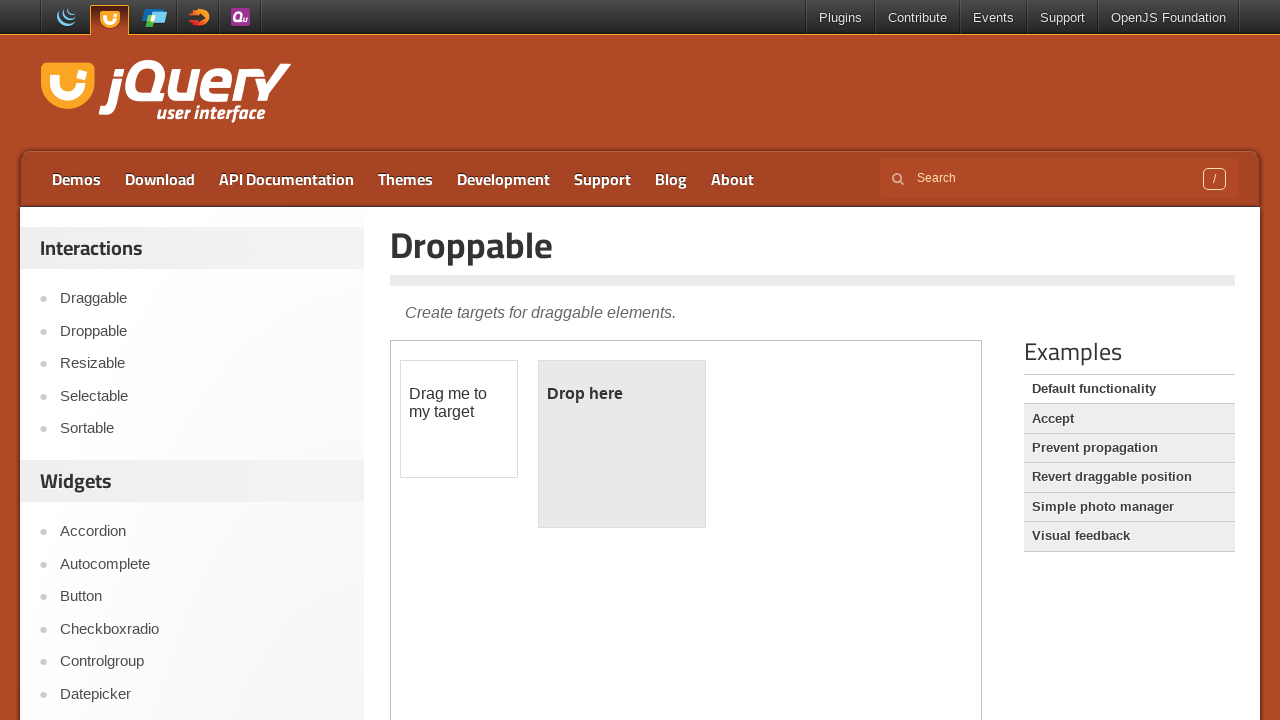

Located draggable element 'Drag me to my target'
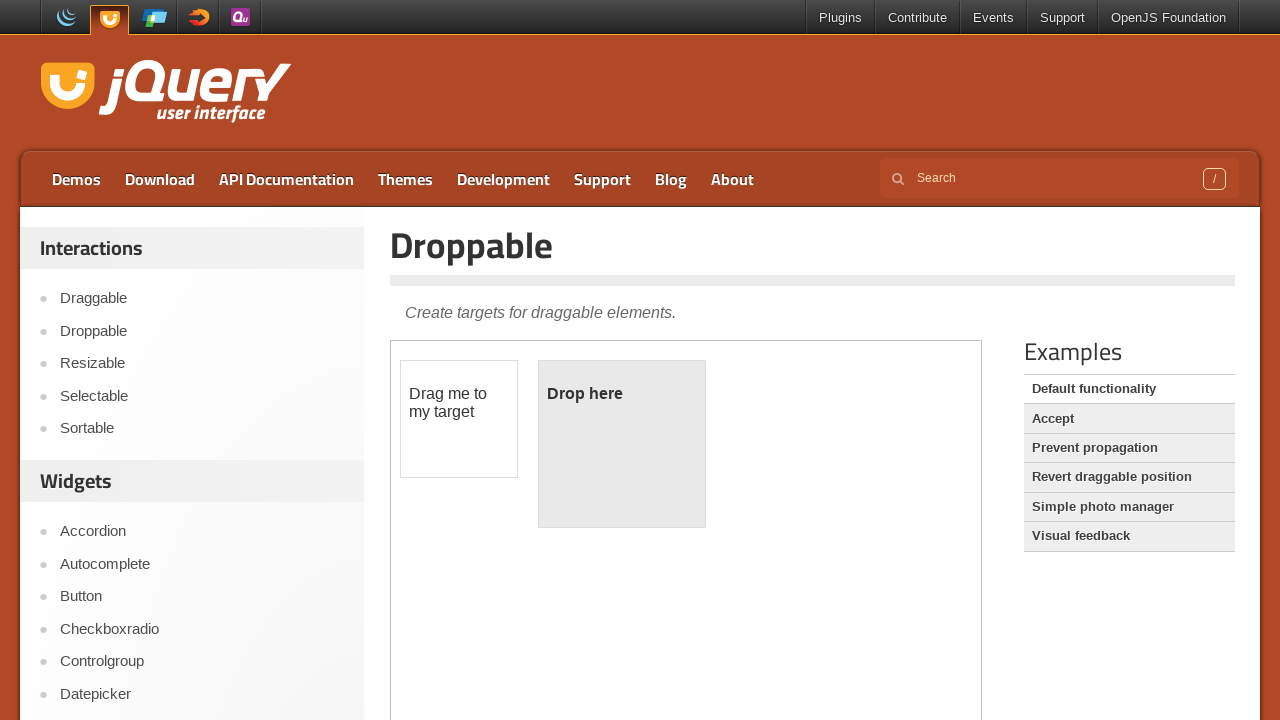

Located drop target element with id 'droppable'
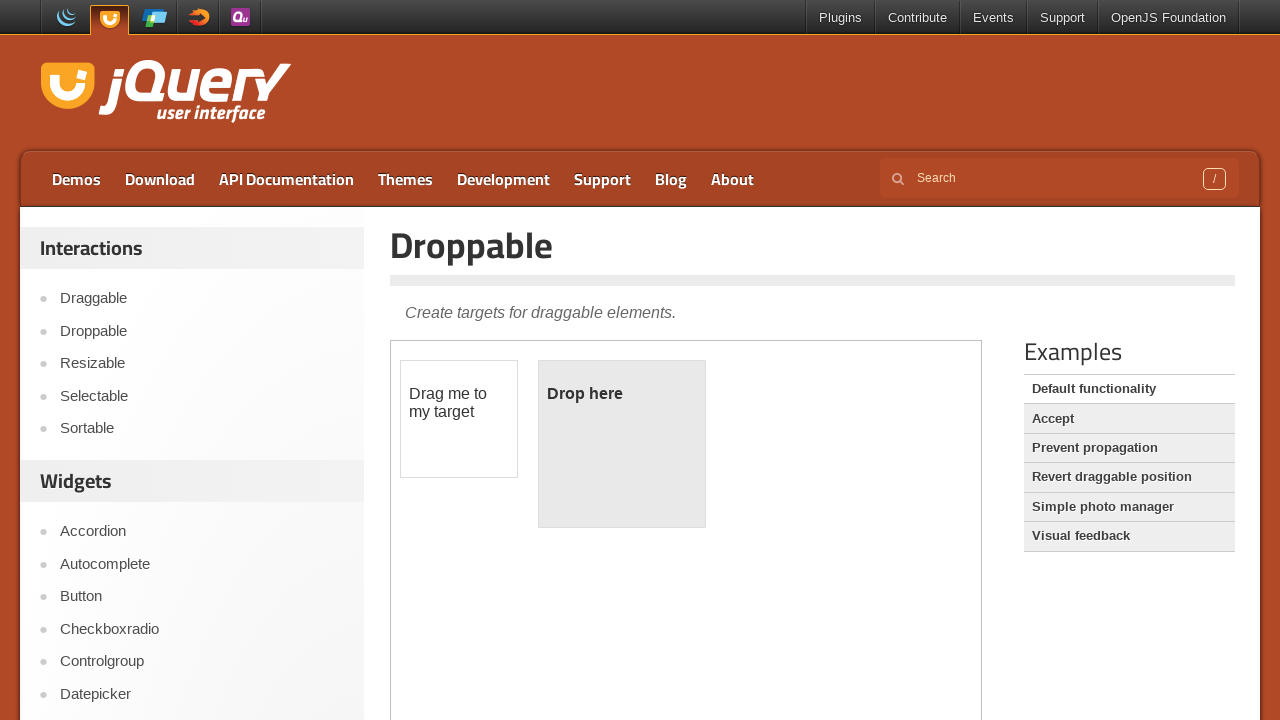

Dragged element to drop target successfully at (622, 444)
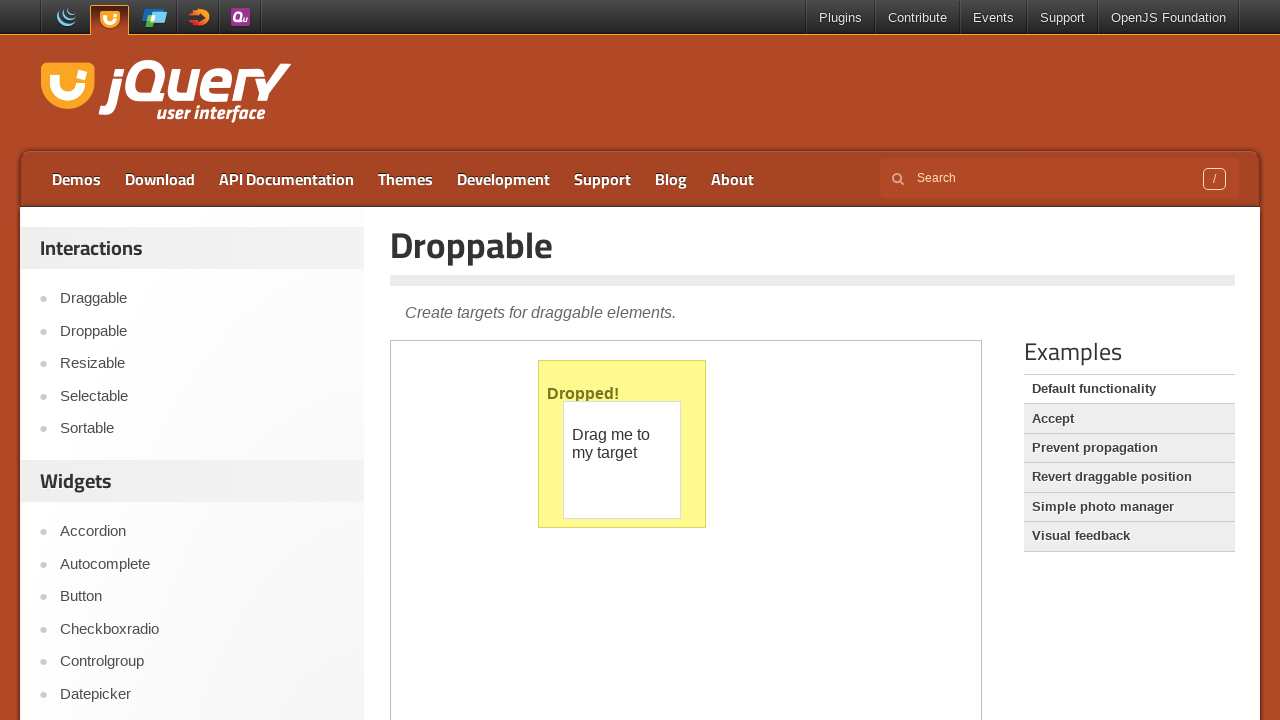

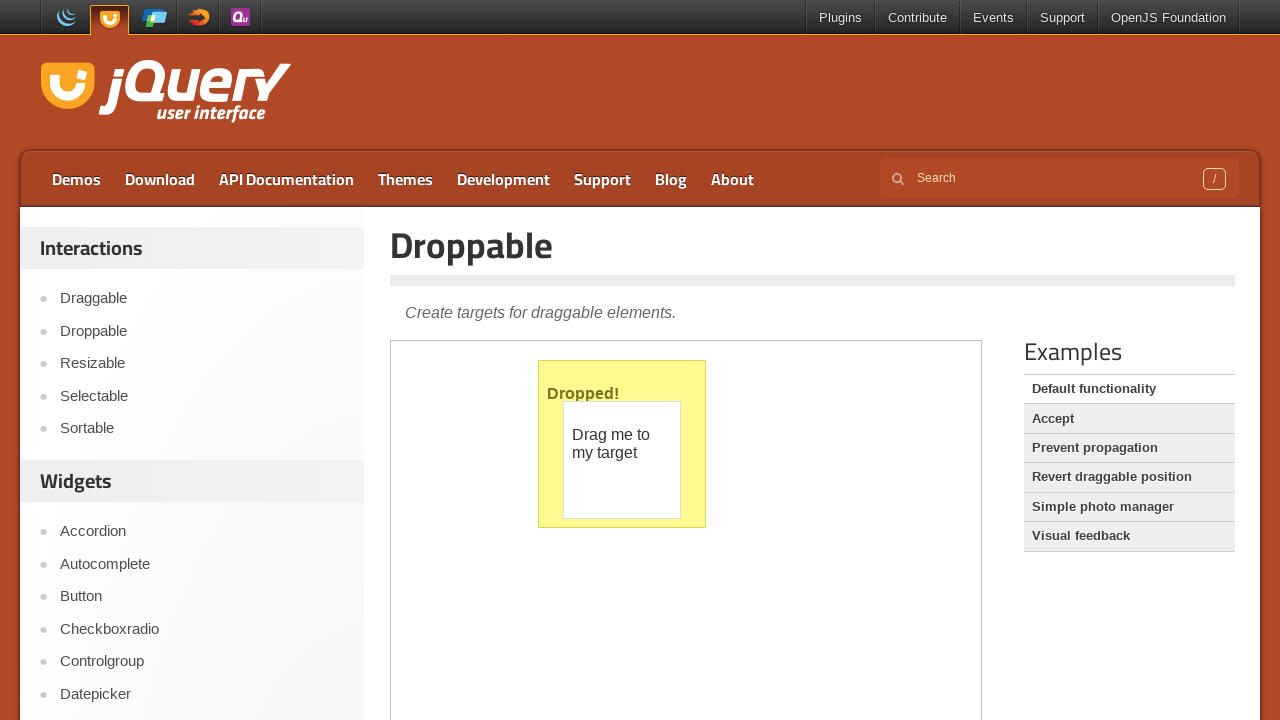